Tests IBAN calculation with invalid inputs (too short customer and extension numbers) by selecting branch by name to verify error messages

Starting URL: https://www.ziraatbank.com.tr/tr/hesaplama-araclari

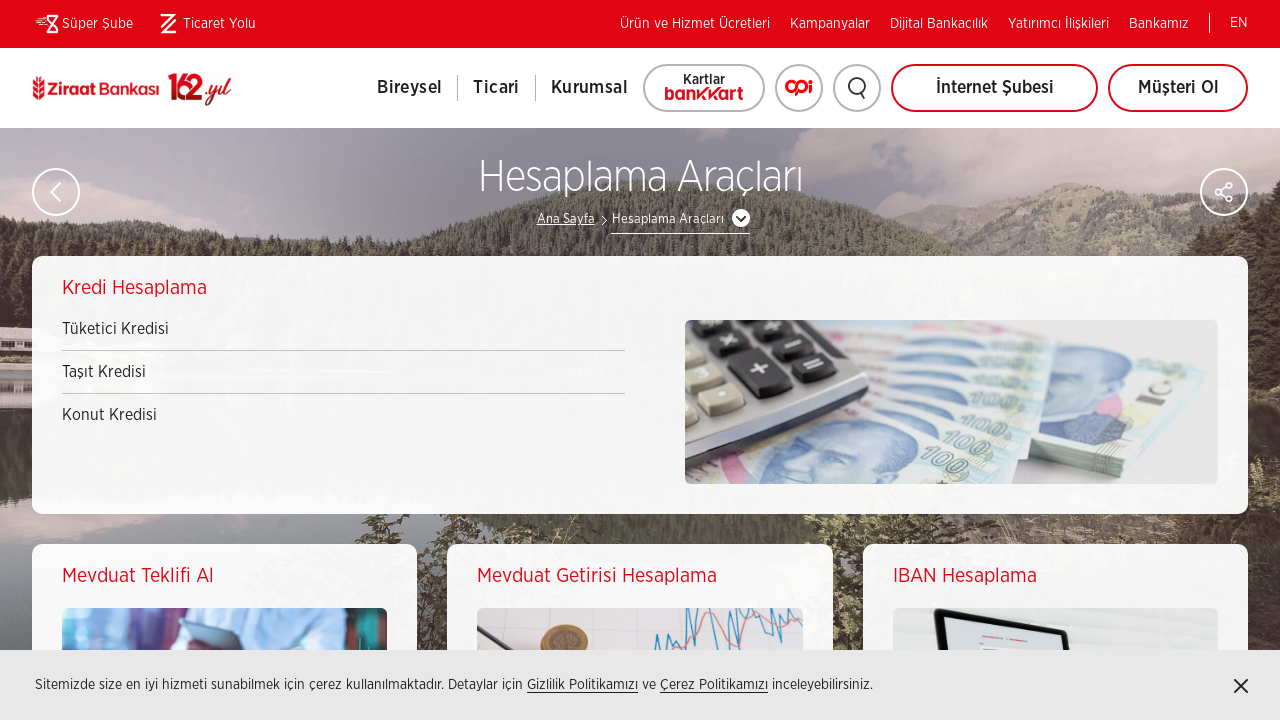

Waited for IBAN Hesaplama button to be visible
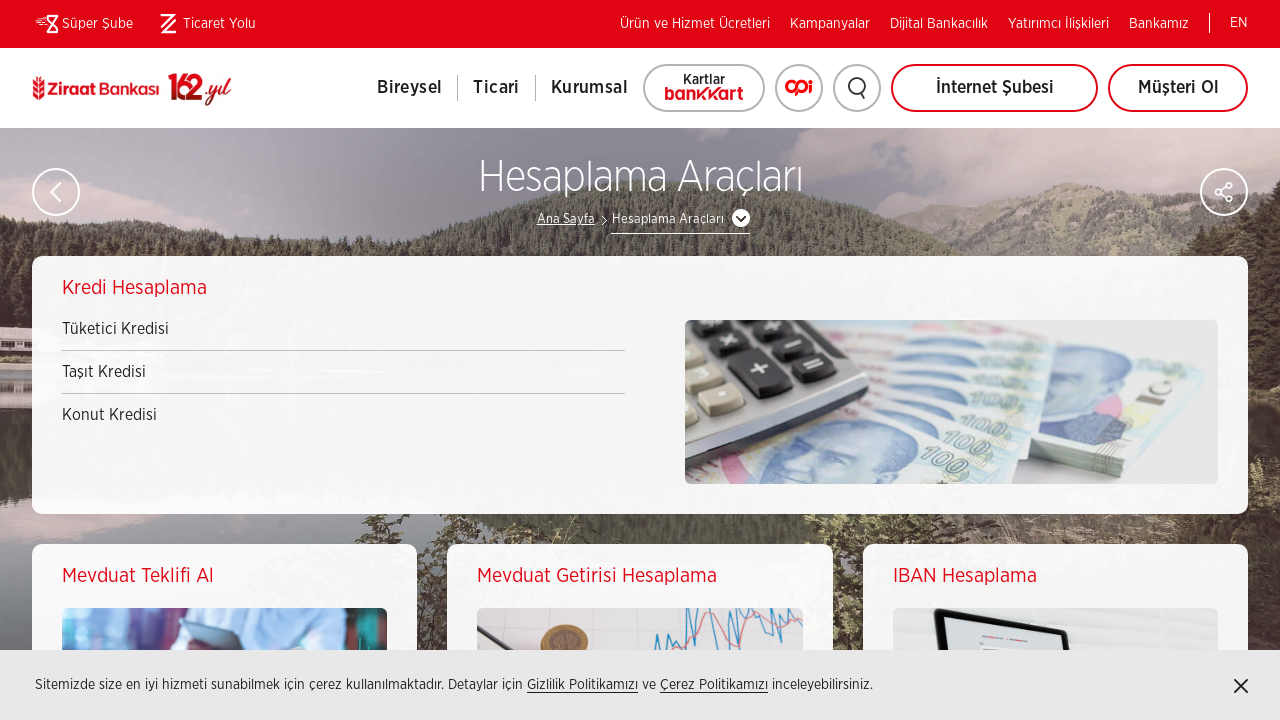

Clicked on IBAN Hesaplama button at (1055, 576) on xpath=//div[@id='landingNav']//a[.='IBAN Hesaplama']
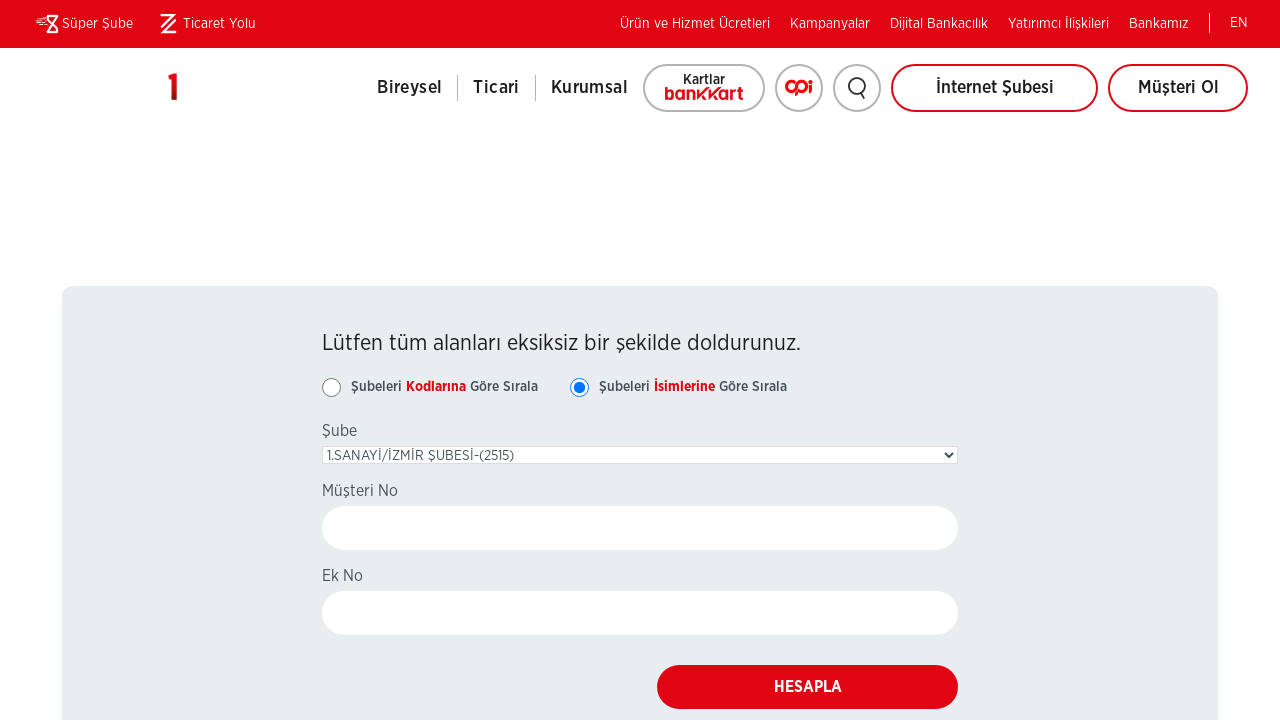

IBAN Hesaplama page loaded
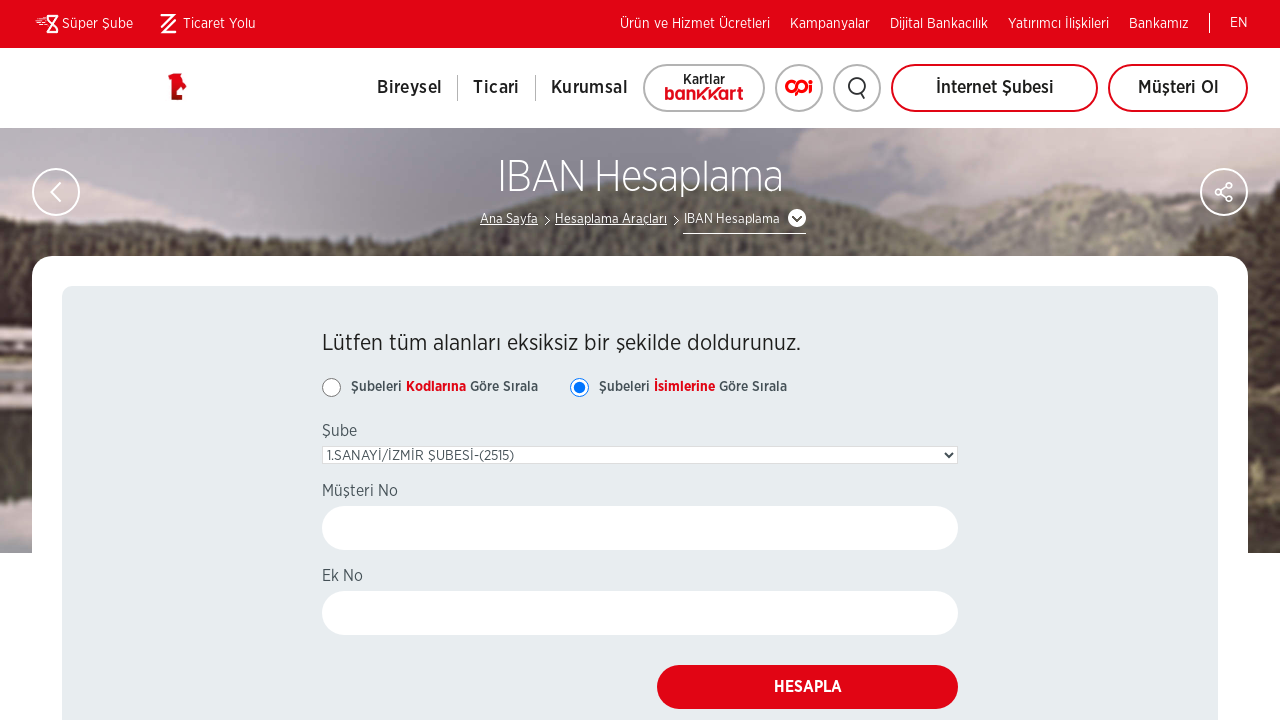

Selected 'Sort branches by name' option at (693, 388) on xpath=//label[.='Şubeleri İsimlerine Göre Sırala']
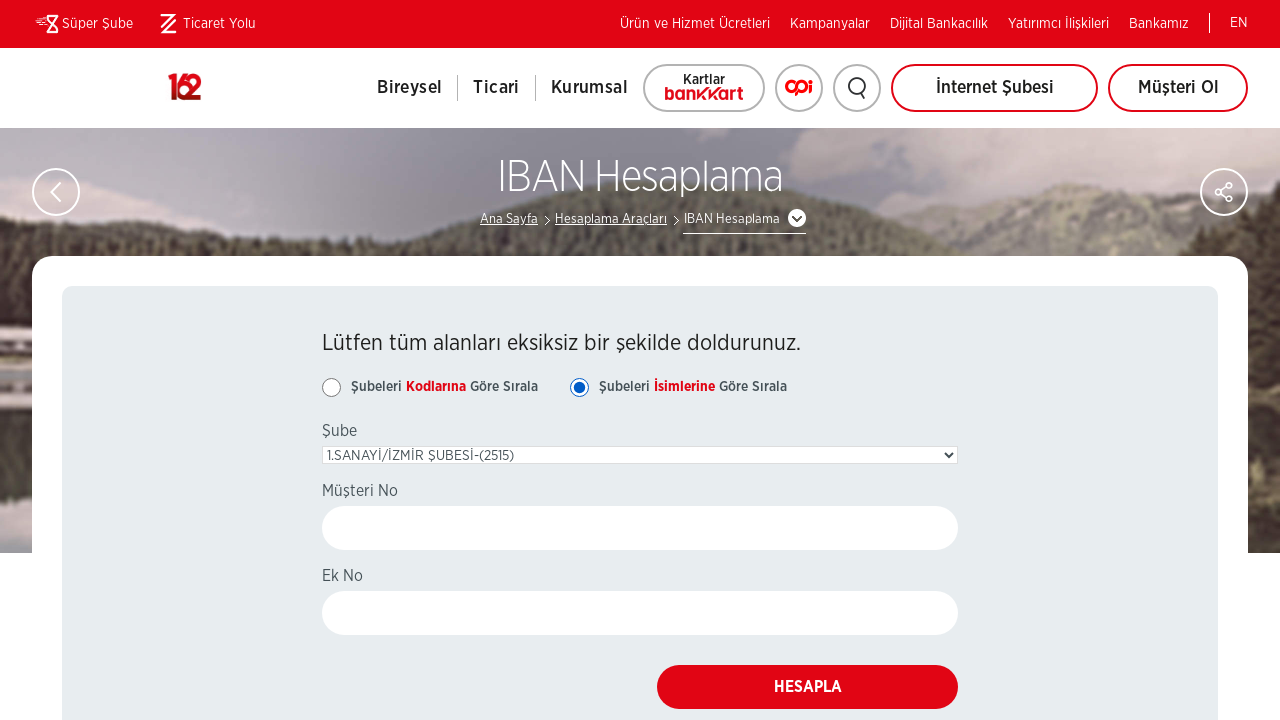

Opened branch selection dropdown at (928, 468) on xpath=//span[@class='select2-selection__arrow']
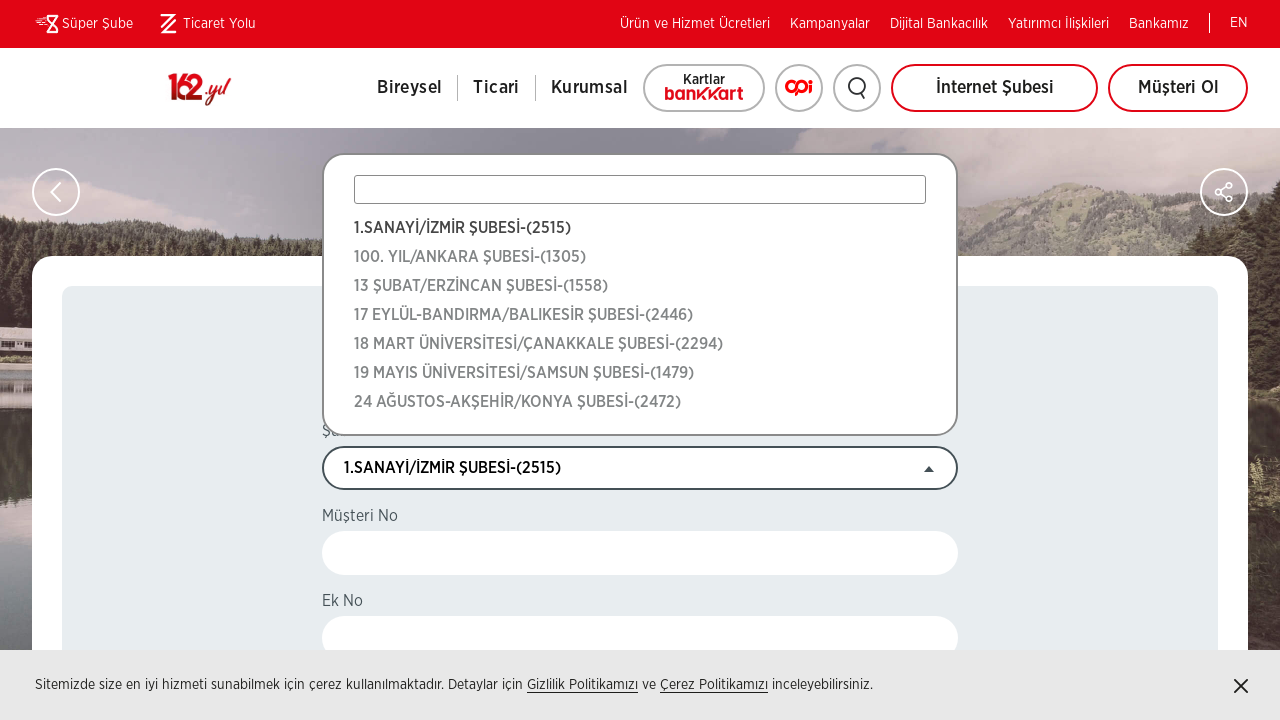

Branch search field became available
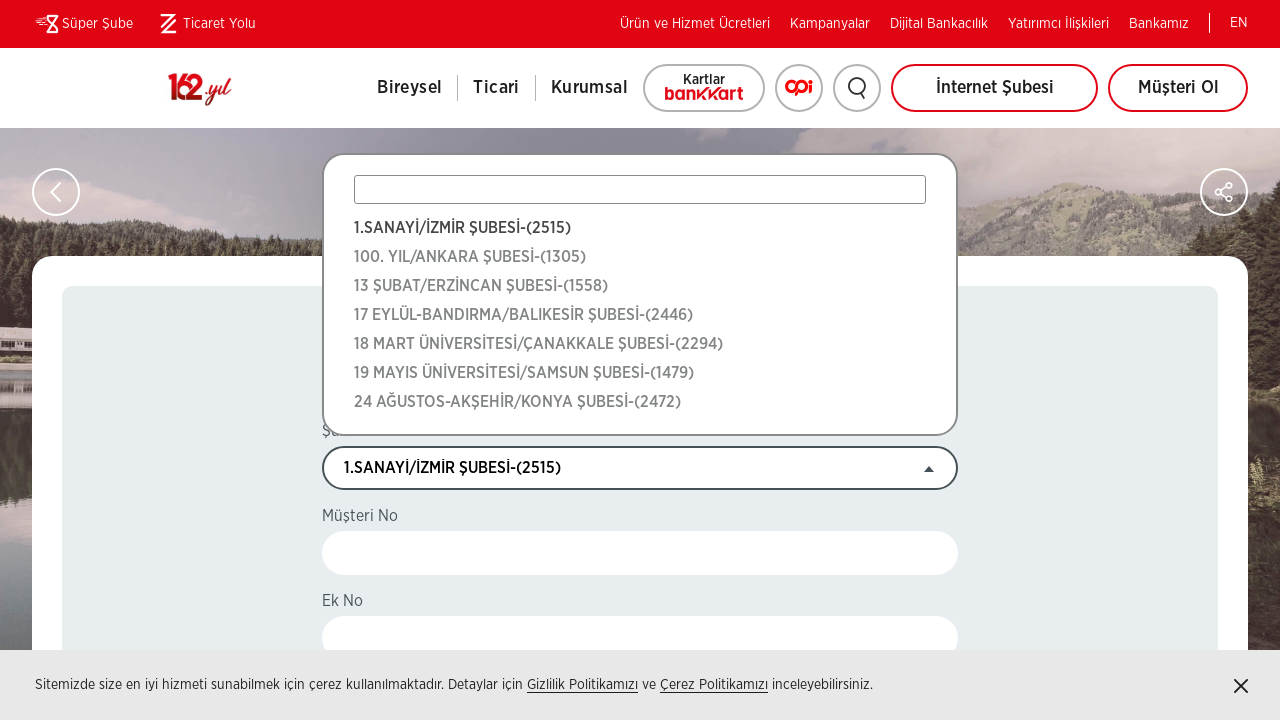

Typed 'abana' in branch search field on //input[@class='select2-search__field']
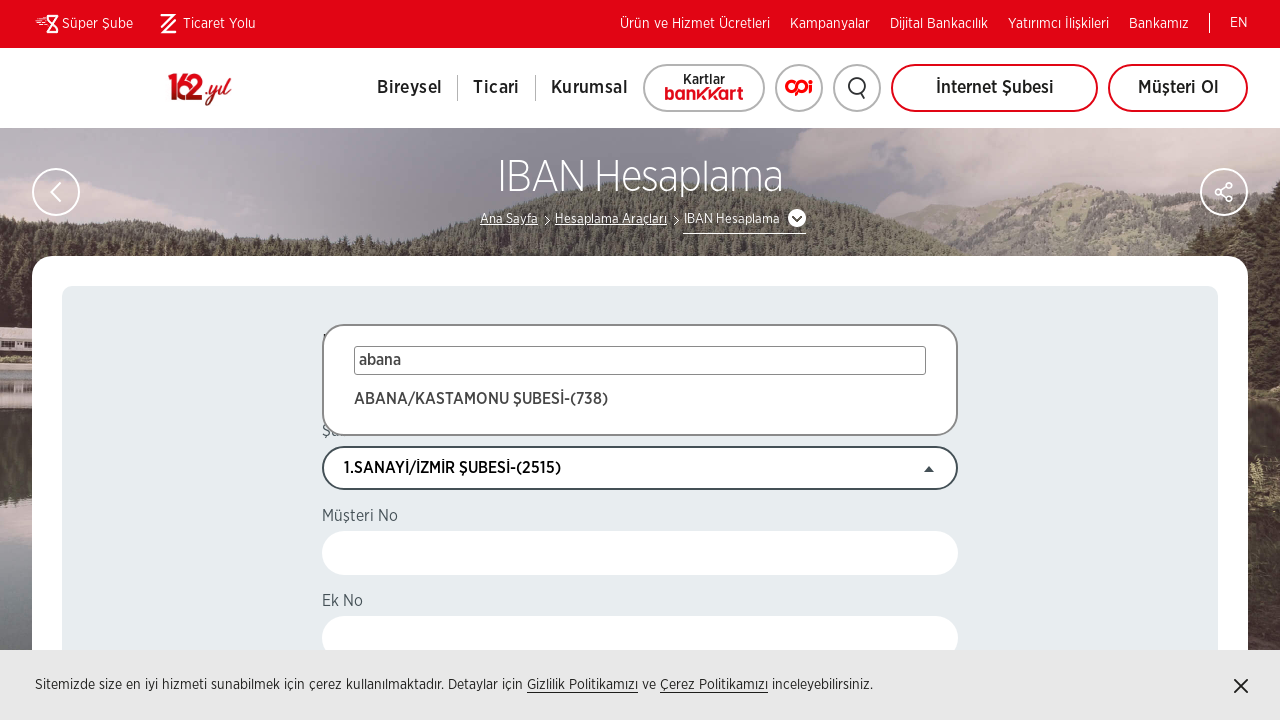

Pressed Enter to select branch 'abana' on //input[@class='select2-search__field']
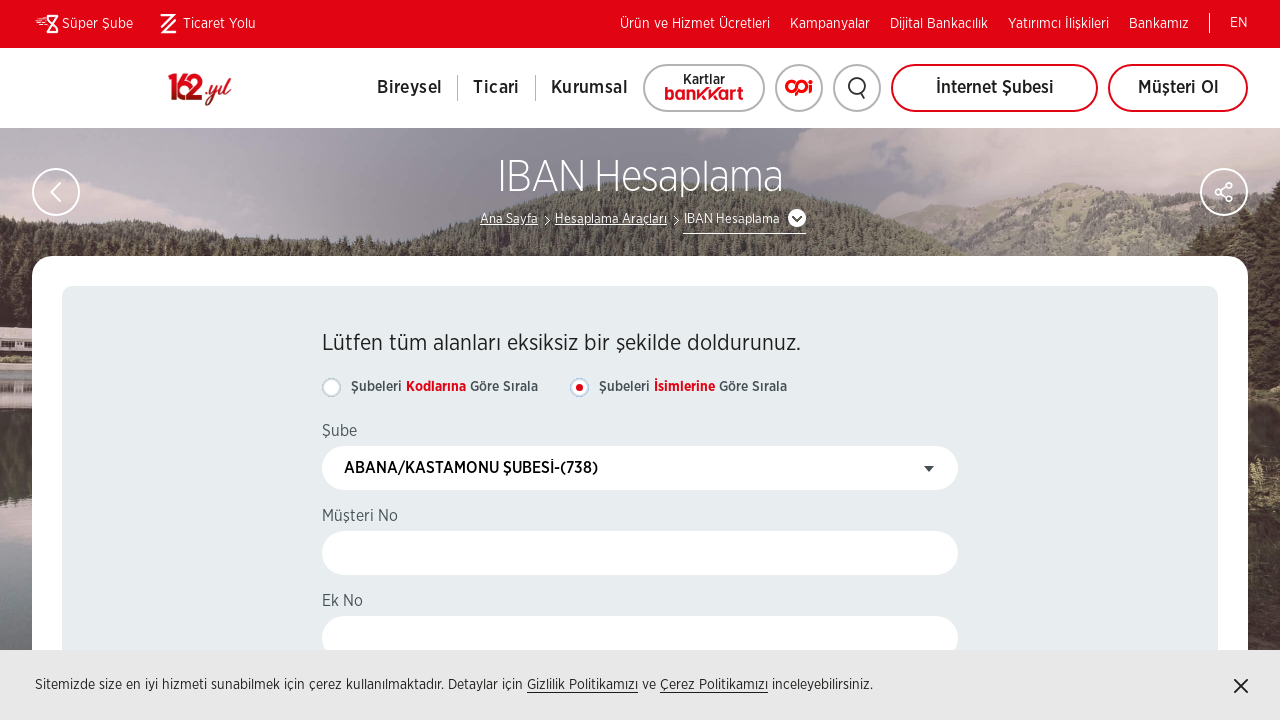

Customer number field became available
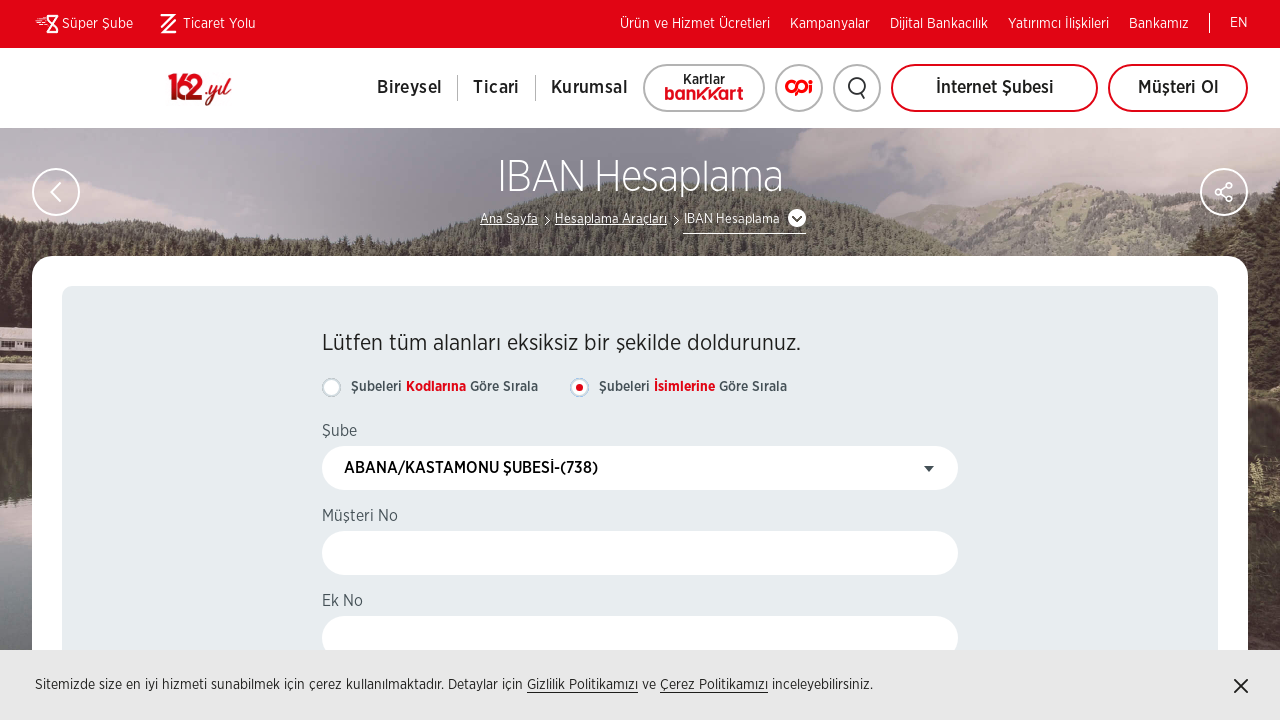

Clicked on customer number field at (640, 554) on xpath=//input[@id='musteriNo']
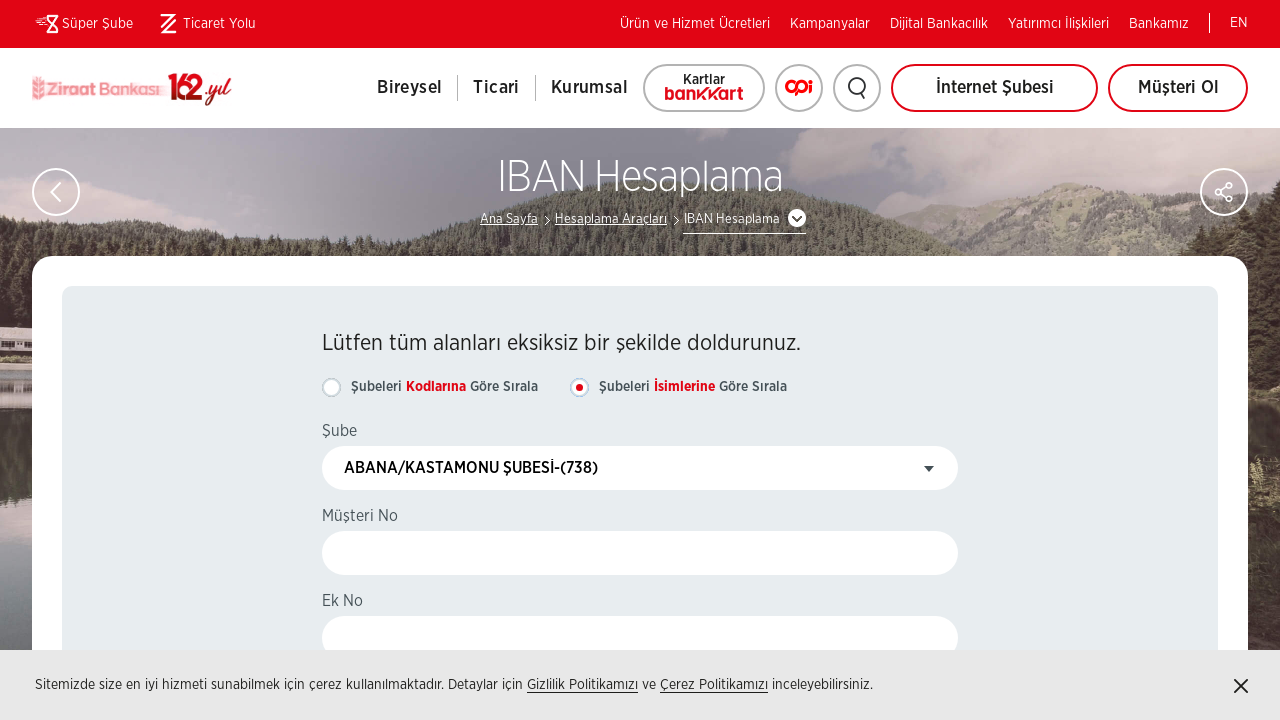

Entered invalid customer number '4321' (too short, should be 8+ digits) on //input[@id='musteriNo']
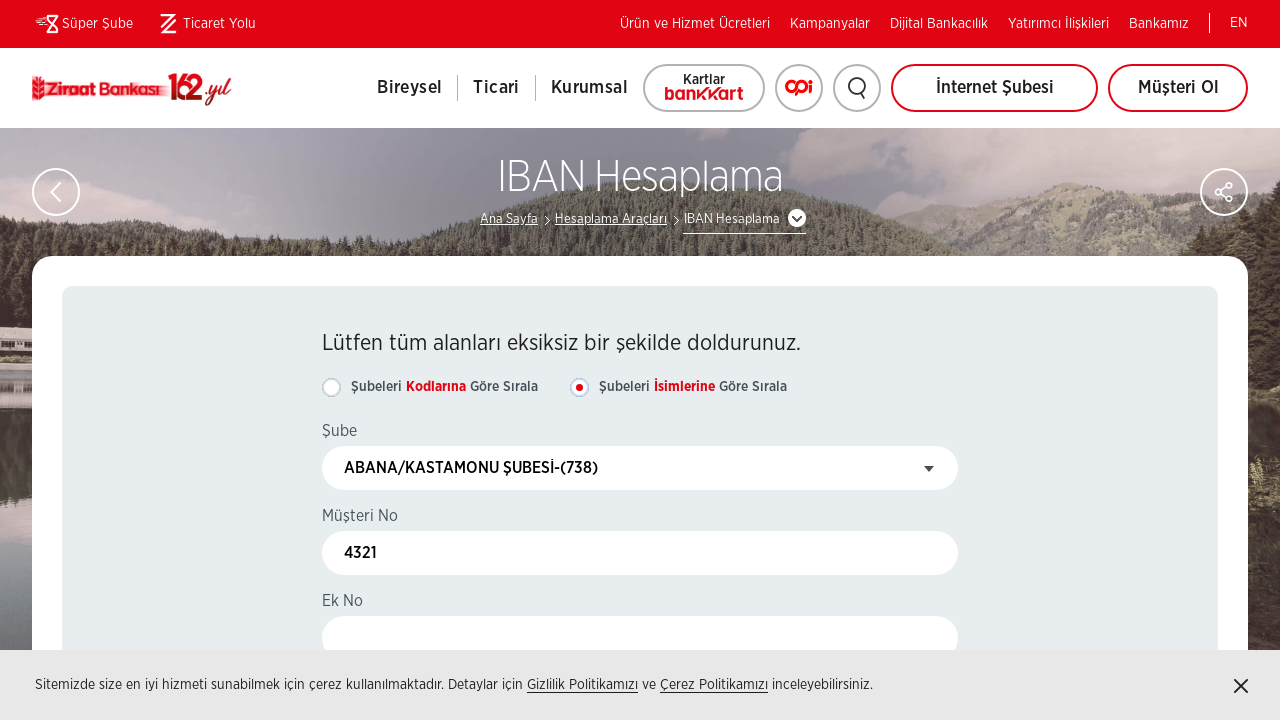

Clicked on extension number field at (640, 638) on xpath=//input[@id='ekNo']
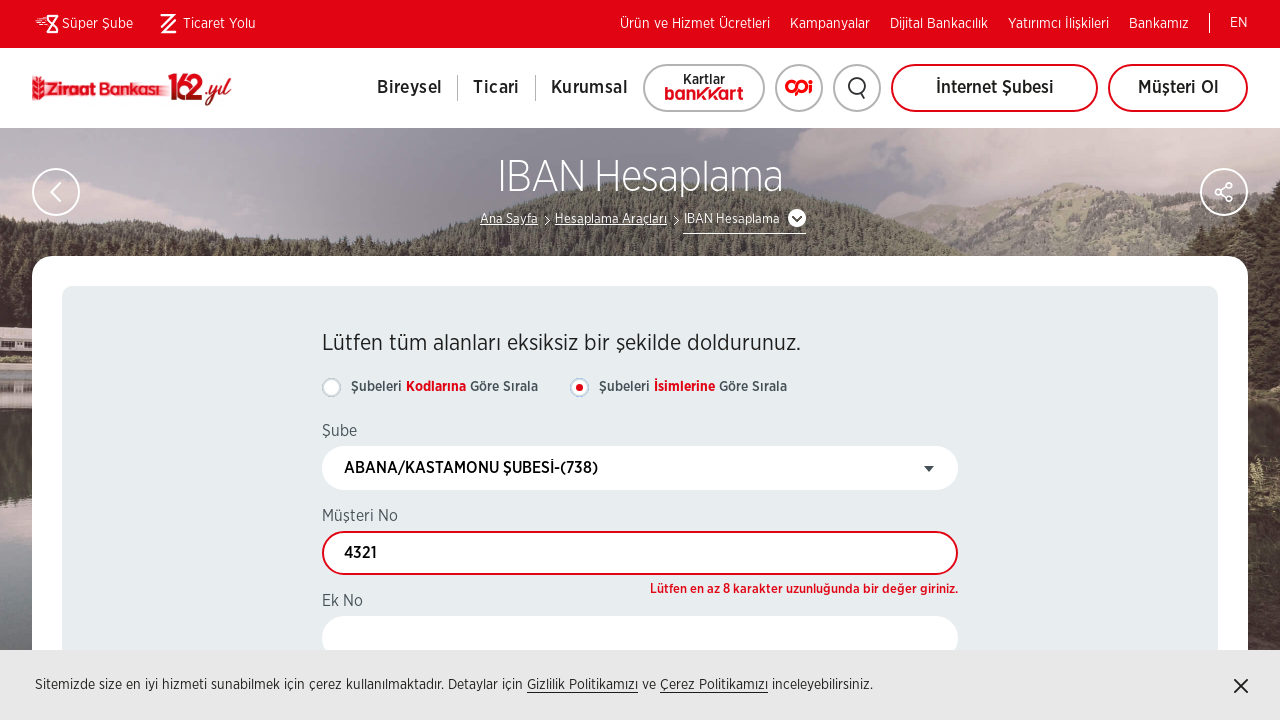

Entered invalid extension number '12' (too short, should be 4 digits) on //input[@id='ekNo']
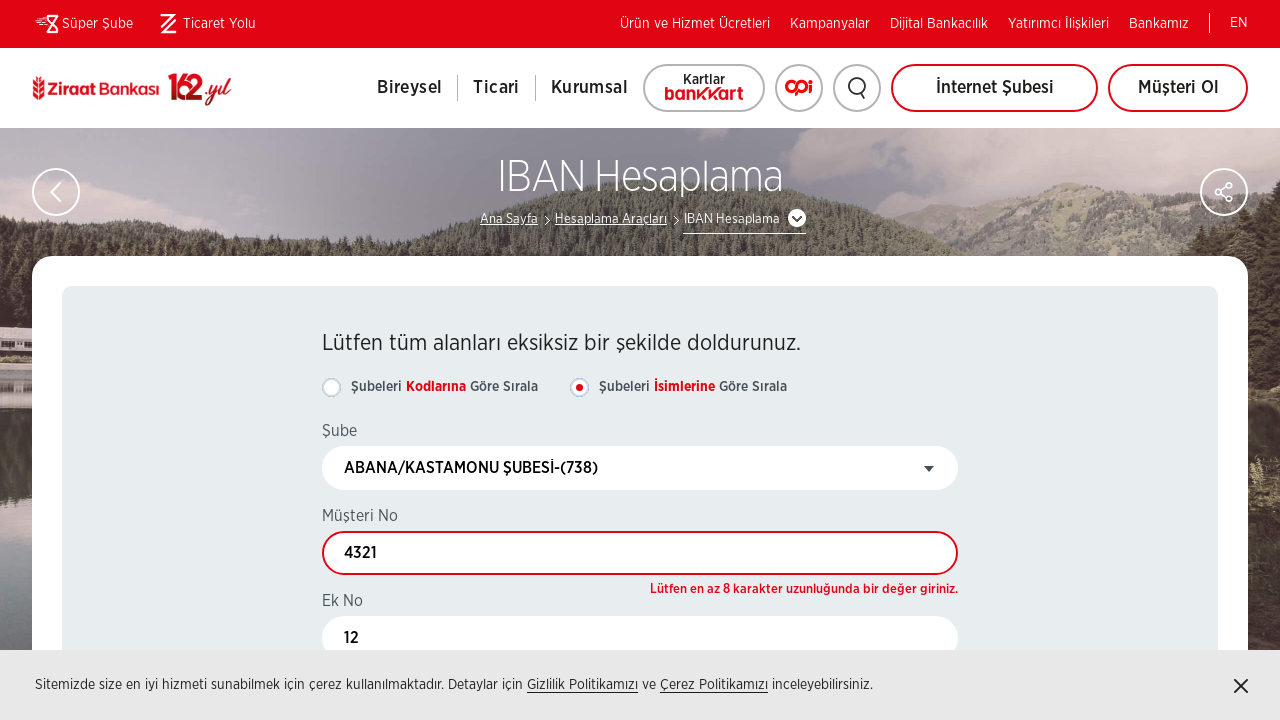

Clicked HESAPLA (Calculate) button with invalid inputs at (808, 360) on xpath=//a[.='HESAPLA']
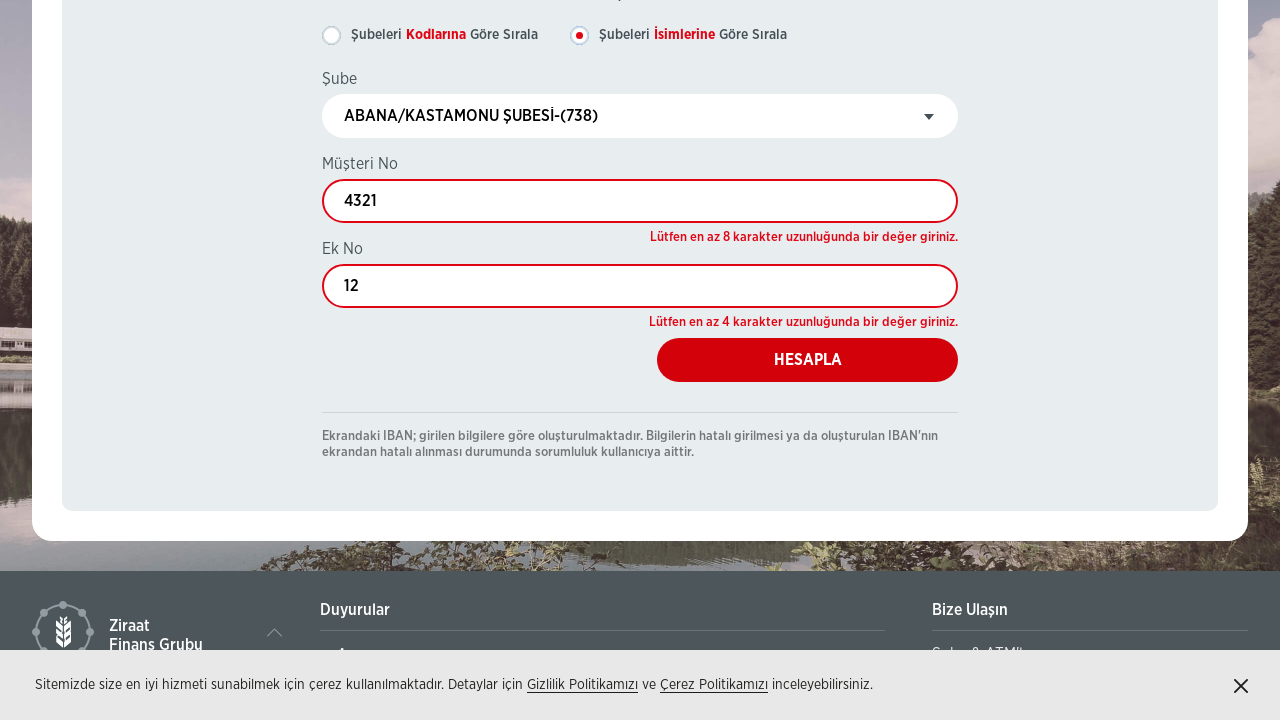

Error message for invalid customer number appeared
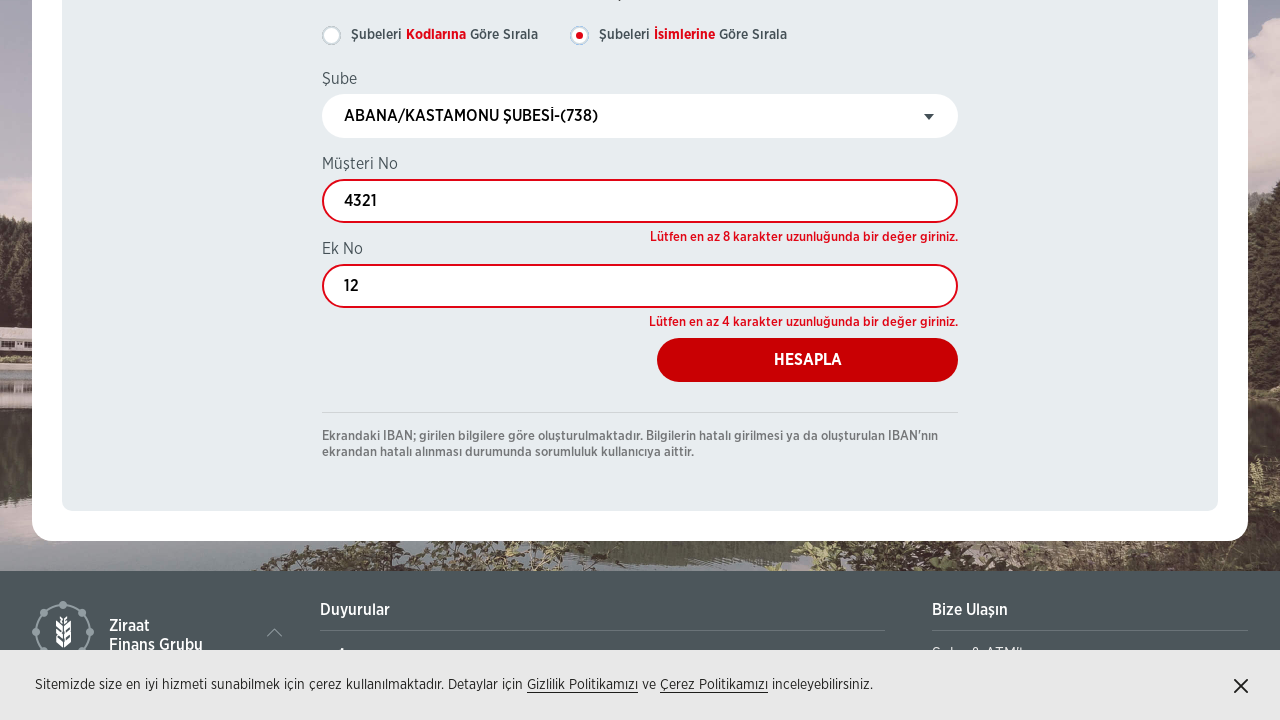

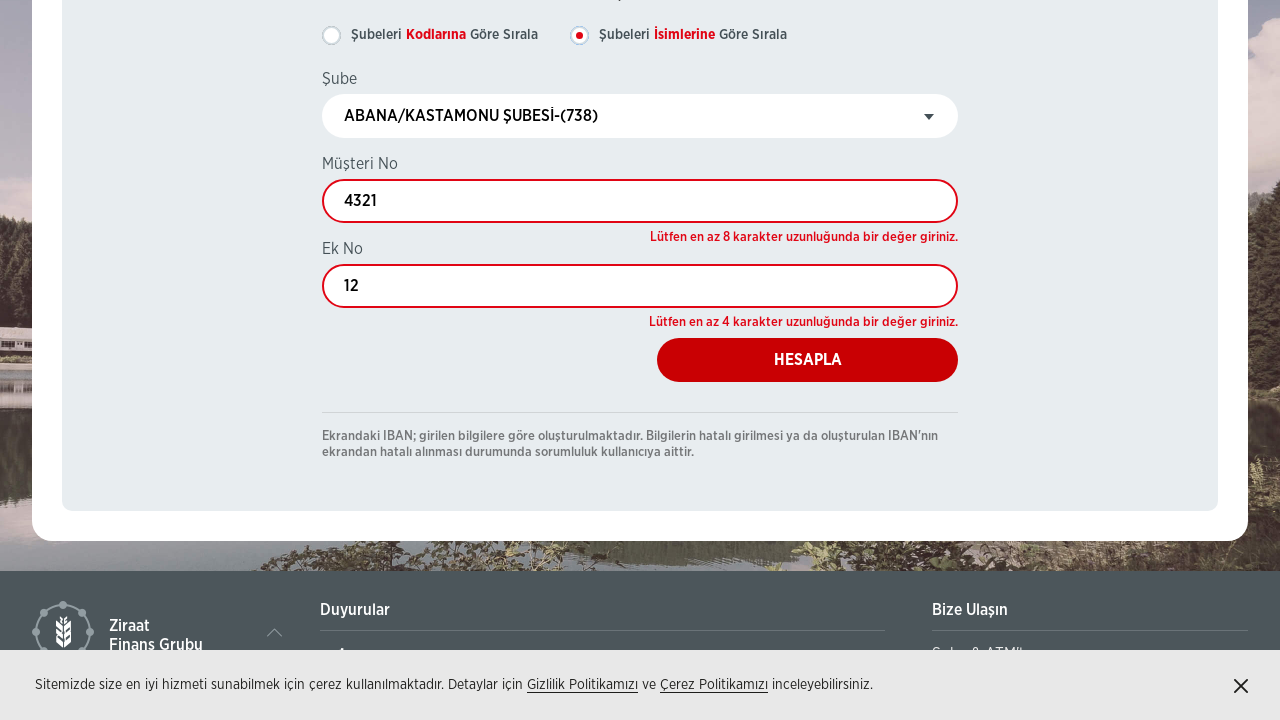